Tests an e-commerce shopping flow by adding specific vegetables (Cucumber, Brocolli, Beetroot) to cart, proceeding to checkout, and applying a promo code to verify discount functionality.

Starting URL: https://rahulshettyacademy.com/seleniumPractise/#/

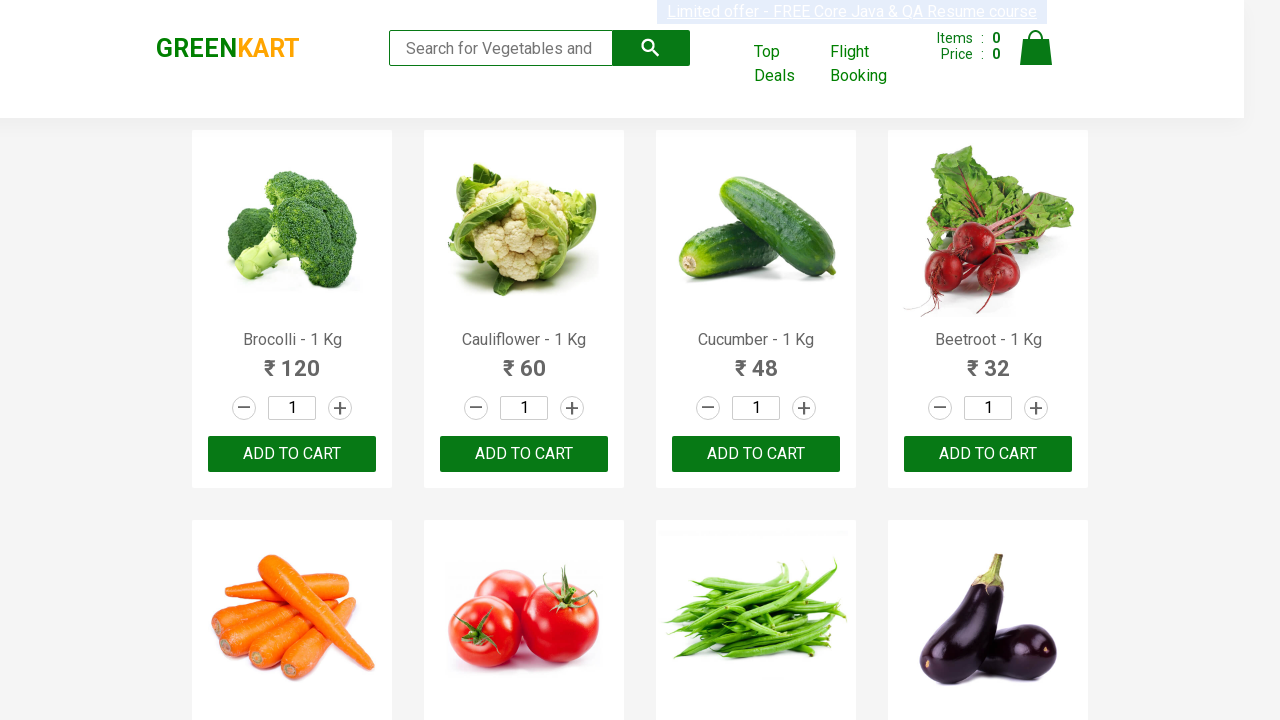

Waited for product names to load on the page
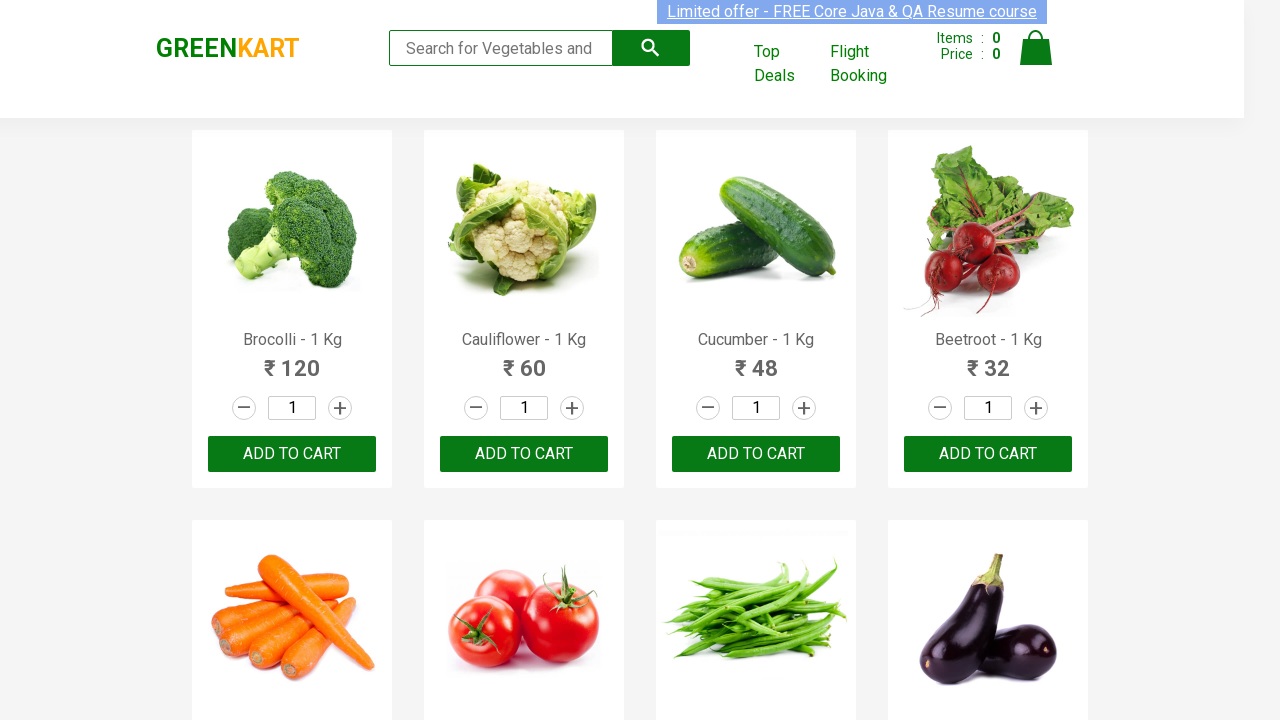

Retrieved all product elements from the page
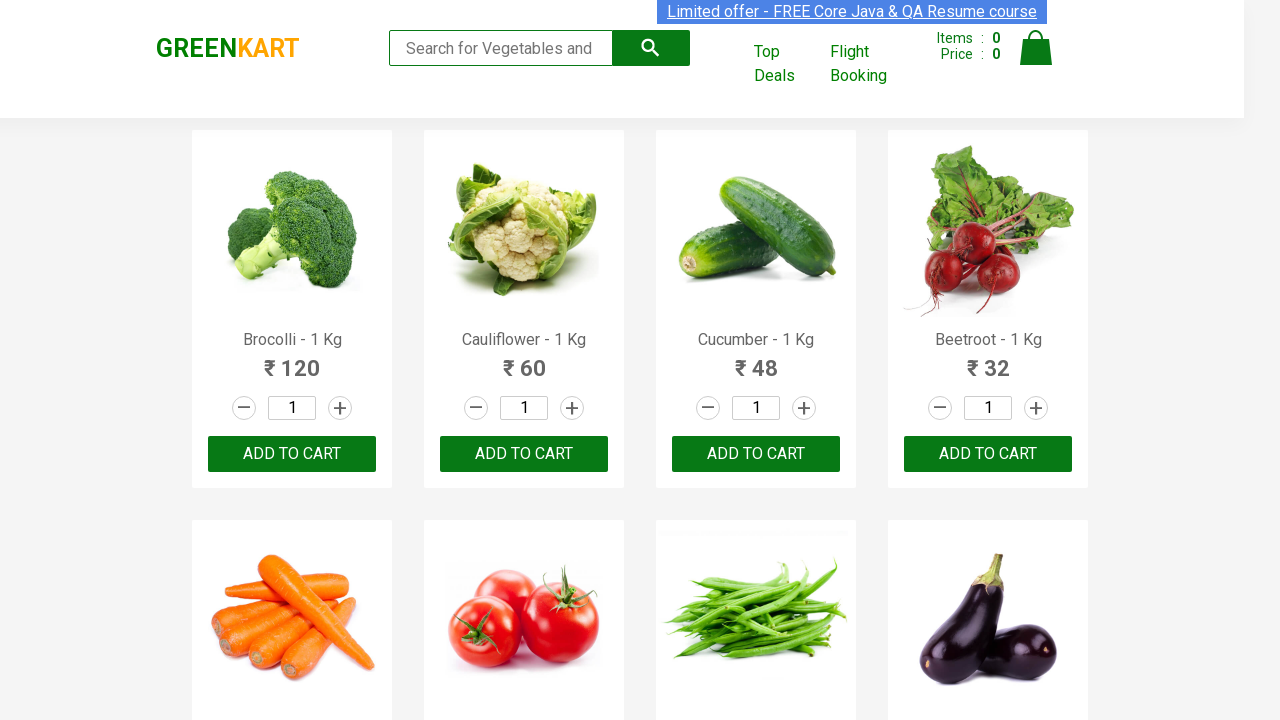

Added Brocolli to cart at (292, 454) on xpath=//div[@class='product-action']/button >> nth=0
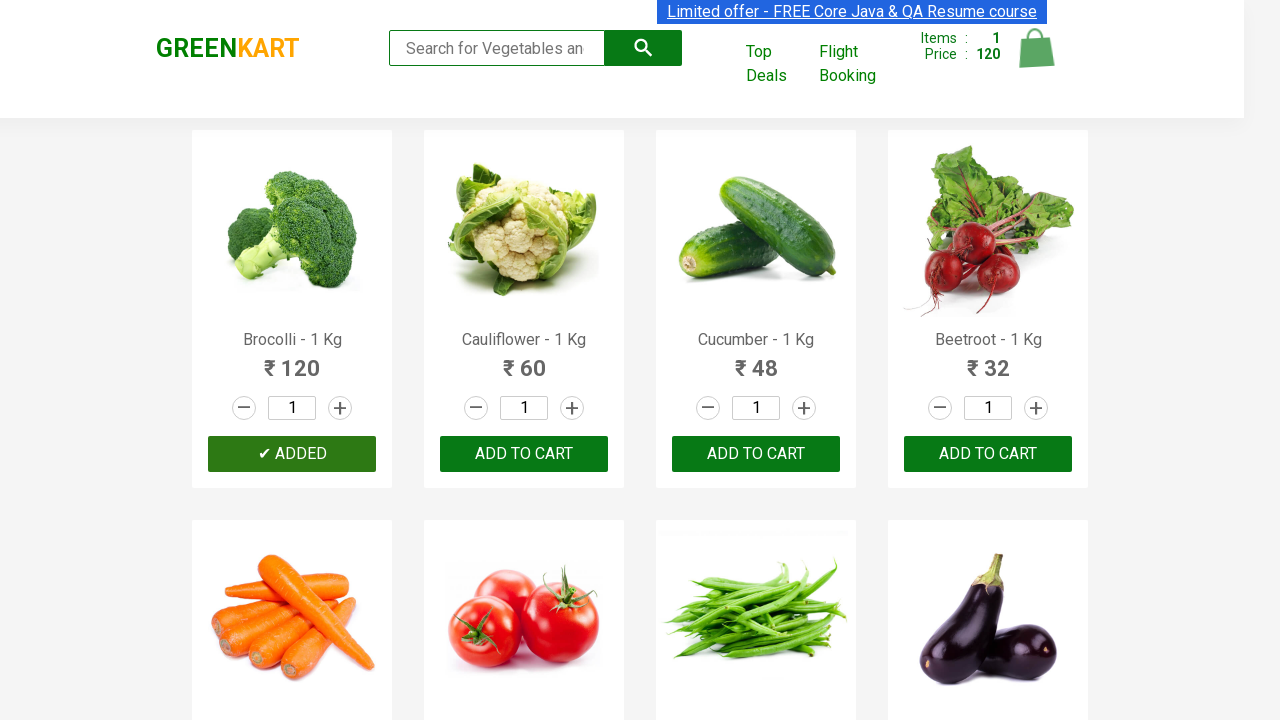

Added Cucumber to cart at (756, 454) on xpath=//div[@class='product-action']/button >> nth=2
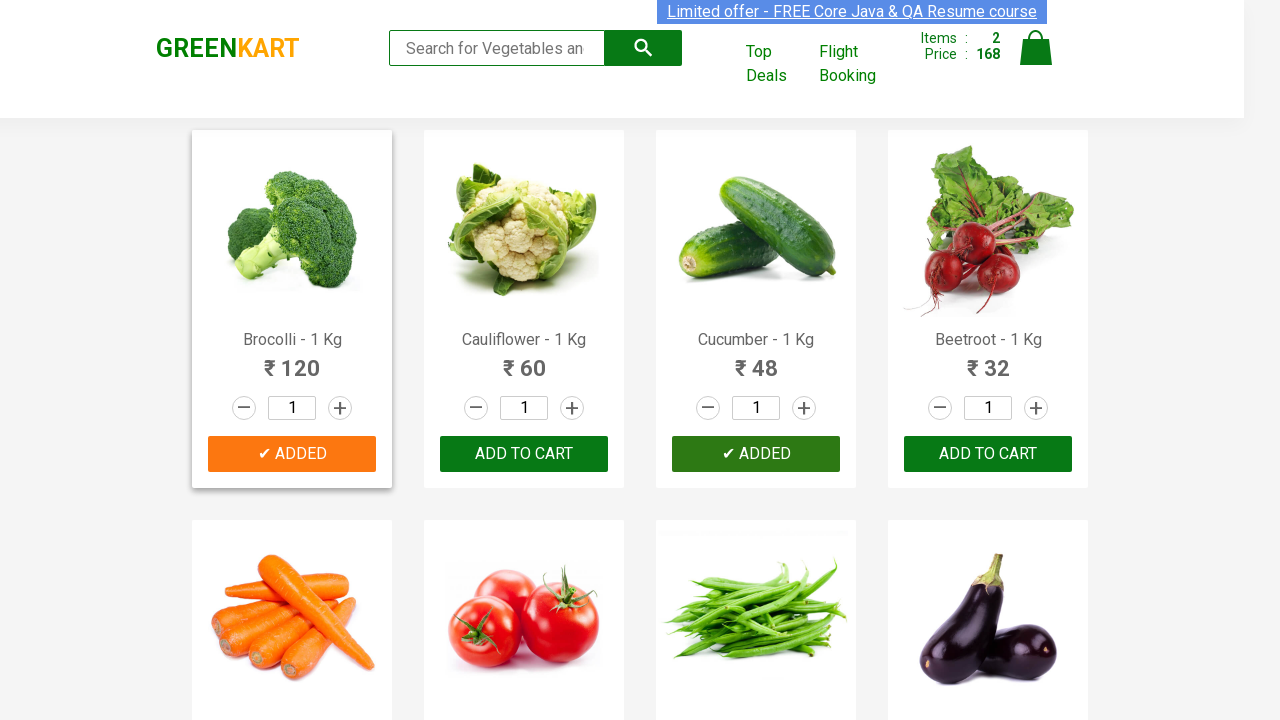

Added Beetroot to cart at (988, 454) on xpath=//div[@class='product-action']/button >> nth=3
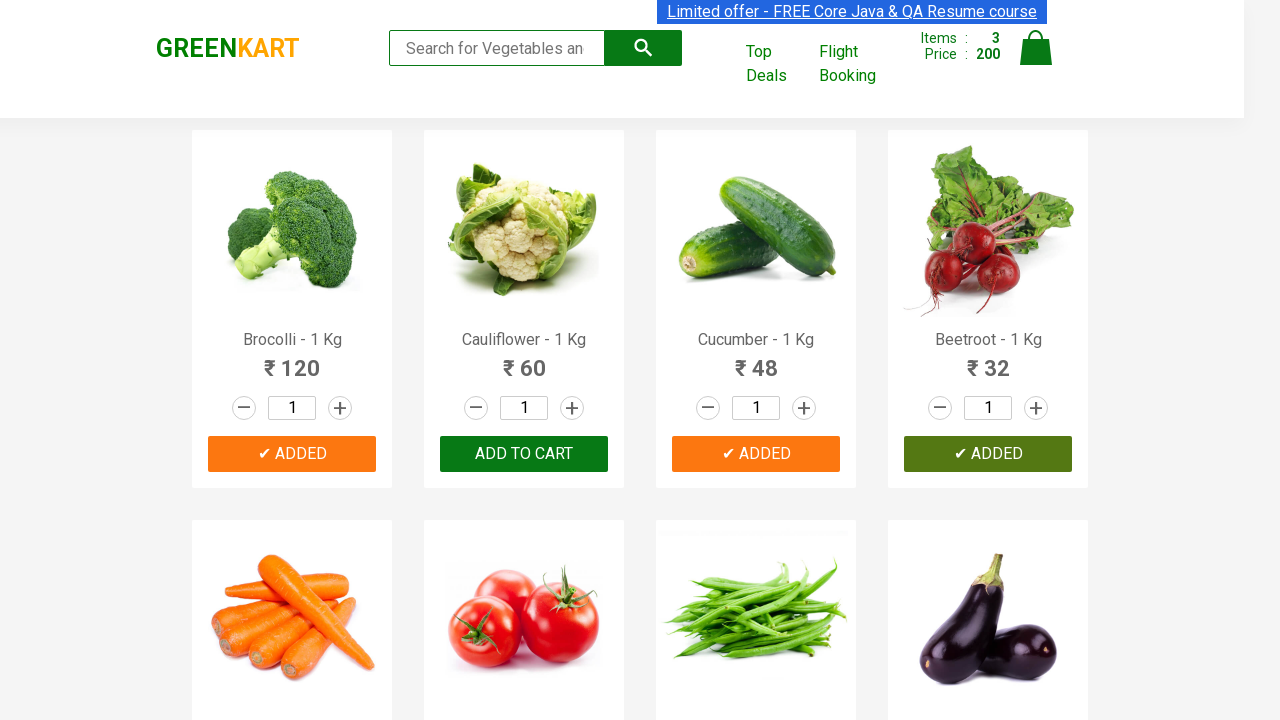

Clicked on cart icon to view shopping cart at (1036, 48) on img[alt='Cart']
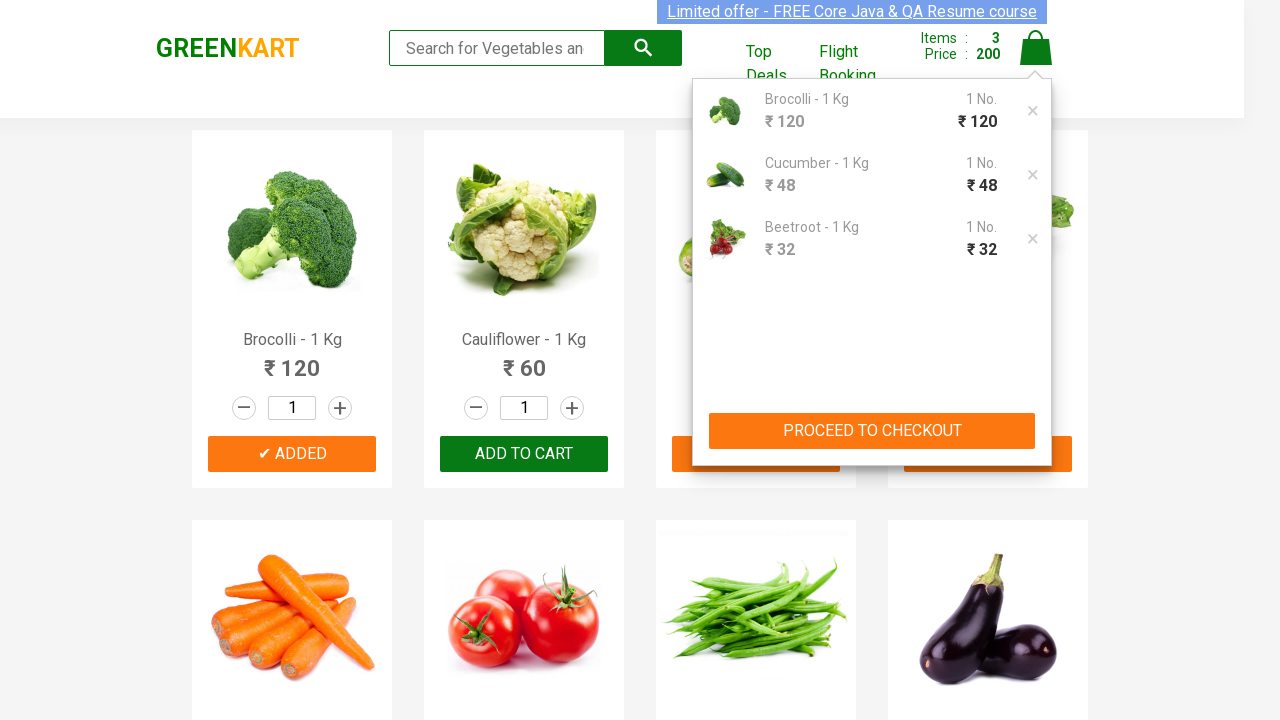

Clicked PROCEED TO CHECKOUT button at (872, 431) on xpath=//button[contains(text(),'PROCEED TO CHECKOUT')]
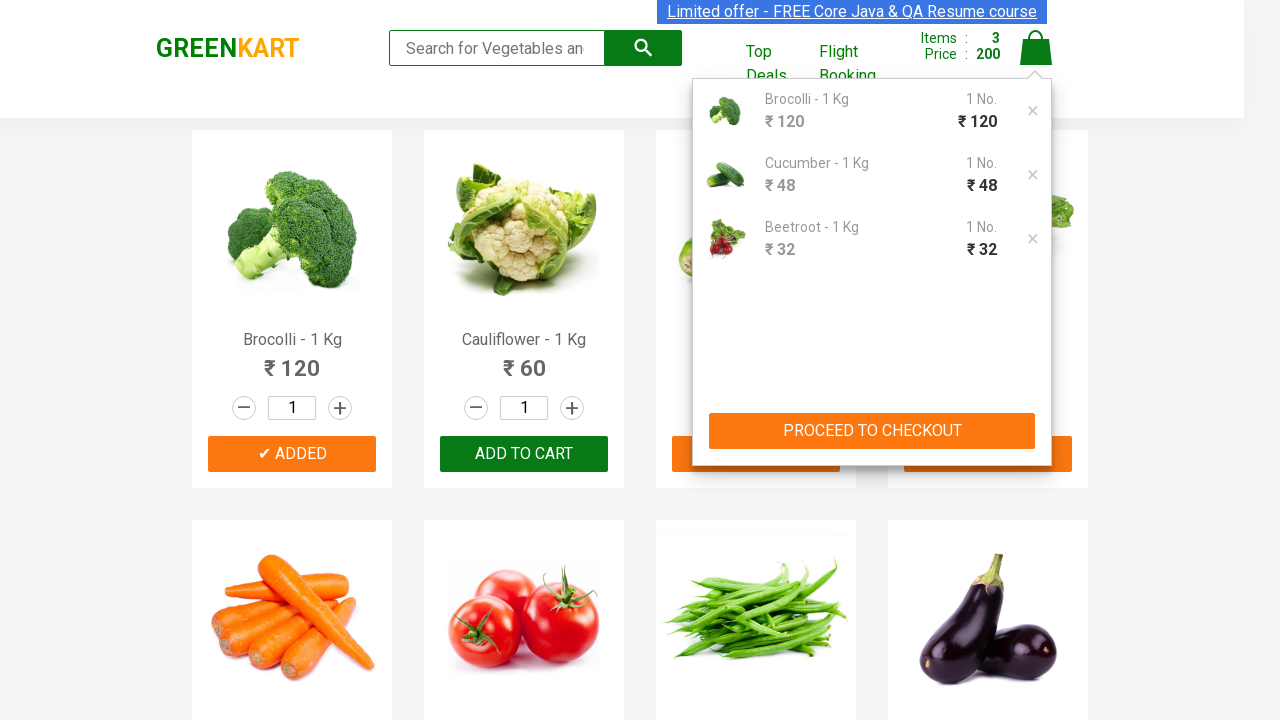

Promo code input field became visible
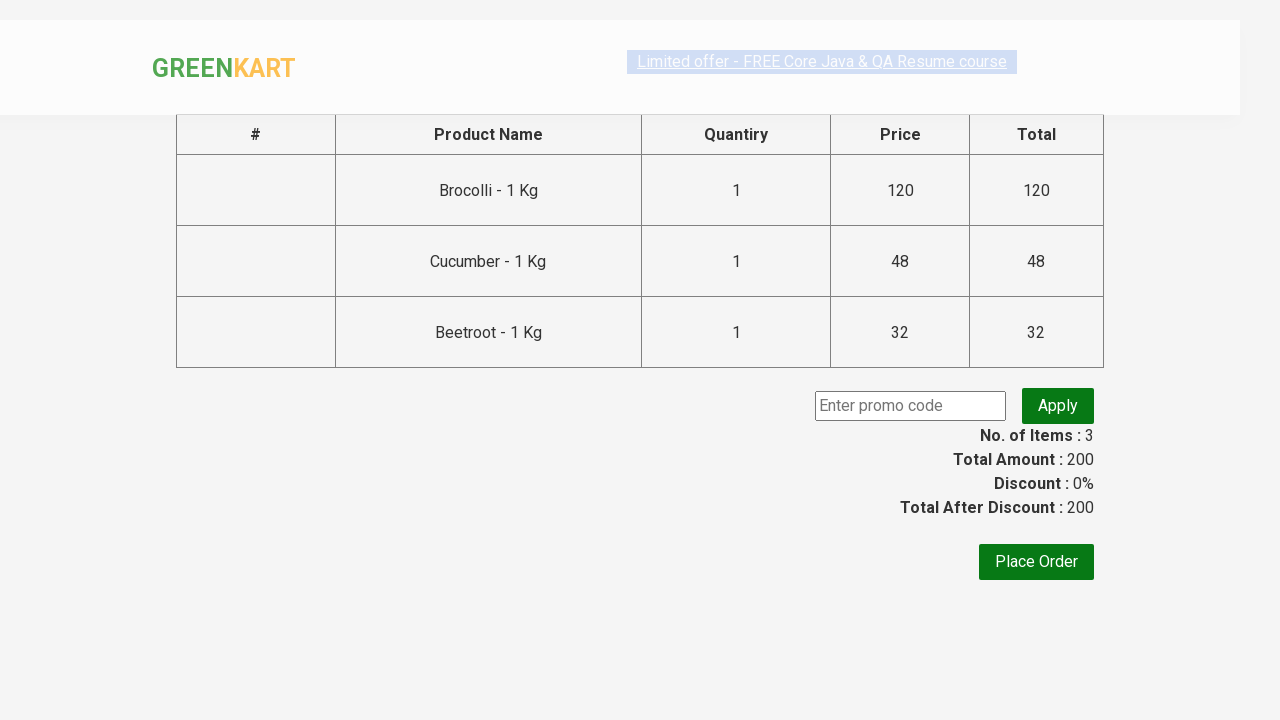

Entered promo code 'rahulshettyacademy' on input.promoCode
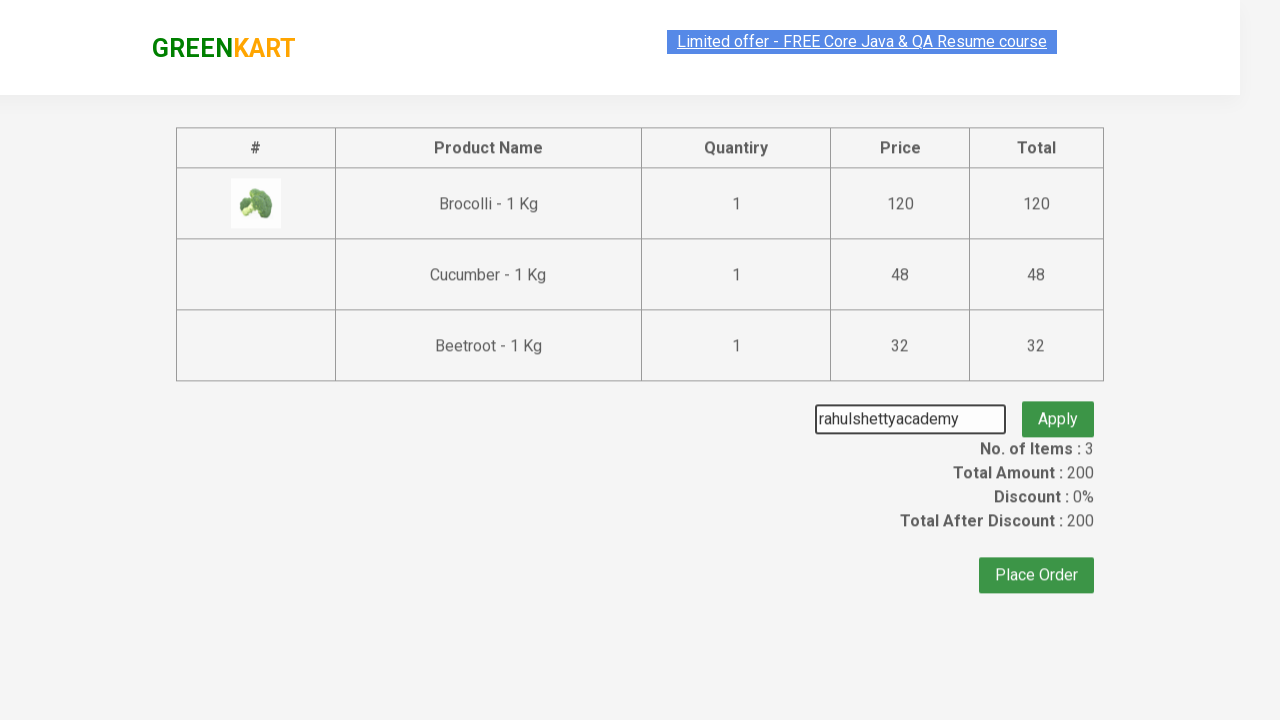

Clicked apply promo button to apply the discount code at (1058, 406) on button.promoBtn
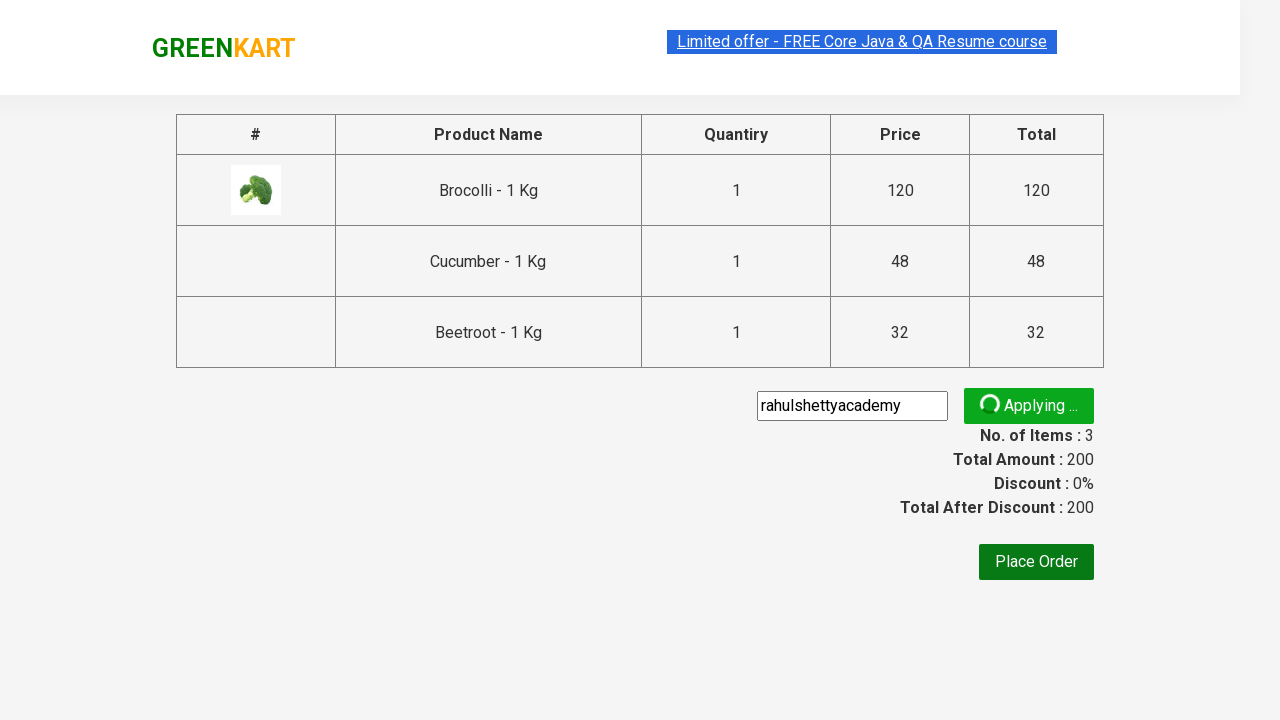

Promo discount information appeared on the page
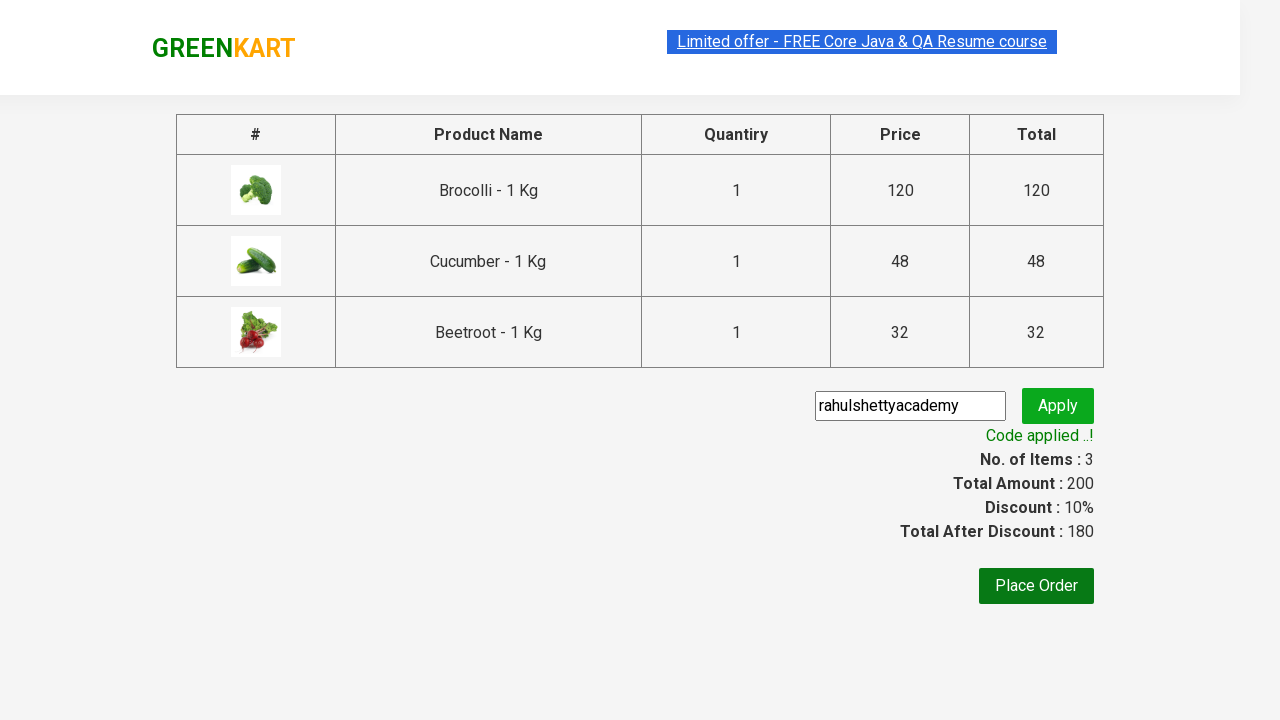

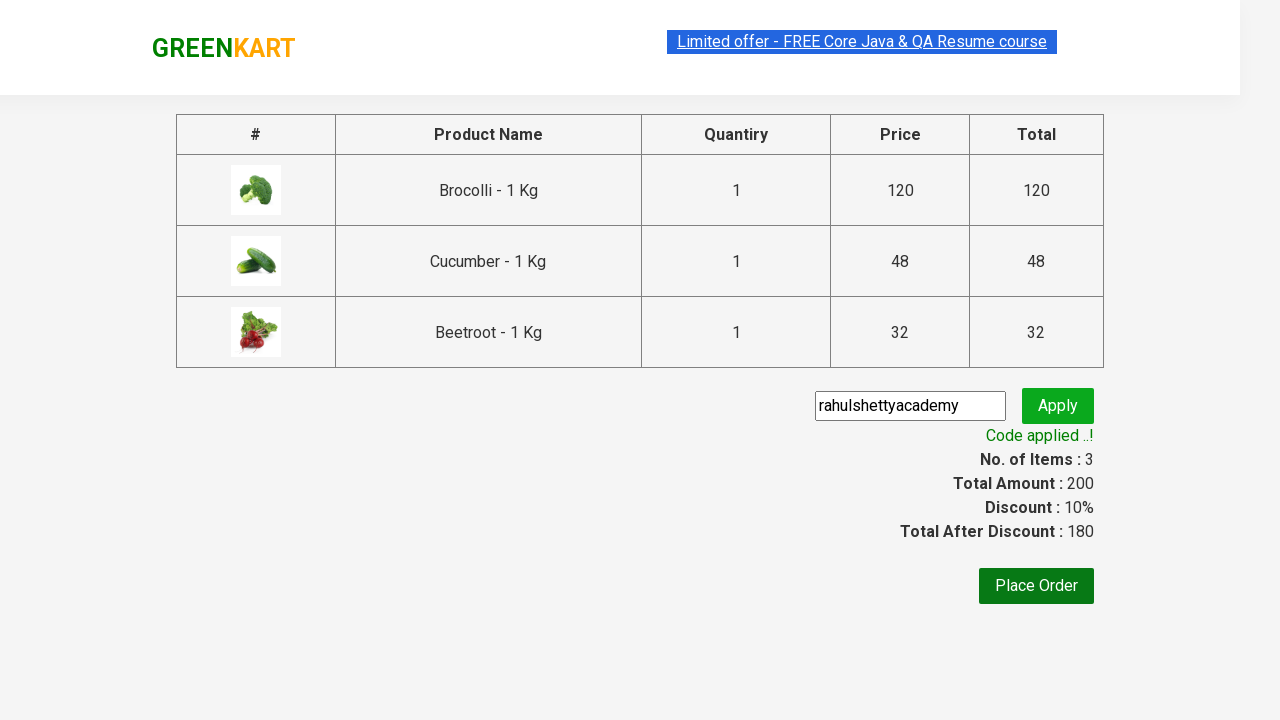